Navigates to a test automation practice website and maximizes the browser window to verify the page loads successfully.

Starting URL: https://testautomationpractice.blogspot.com/

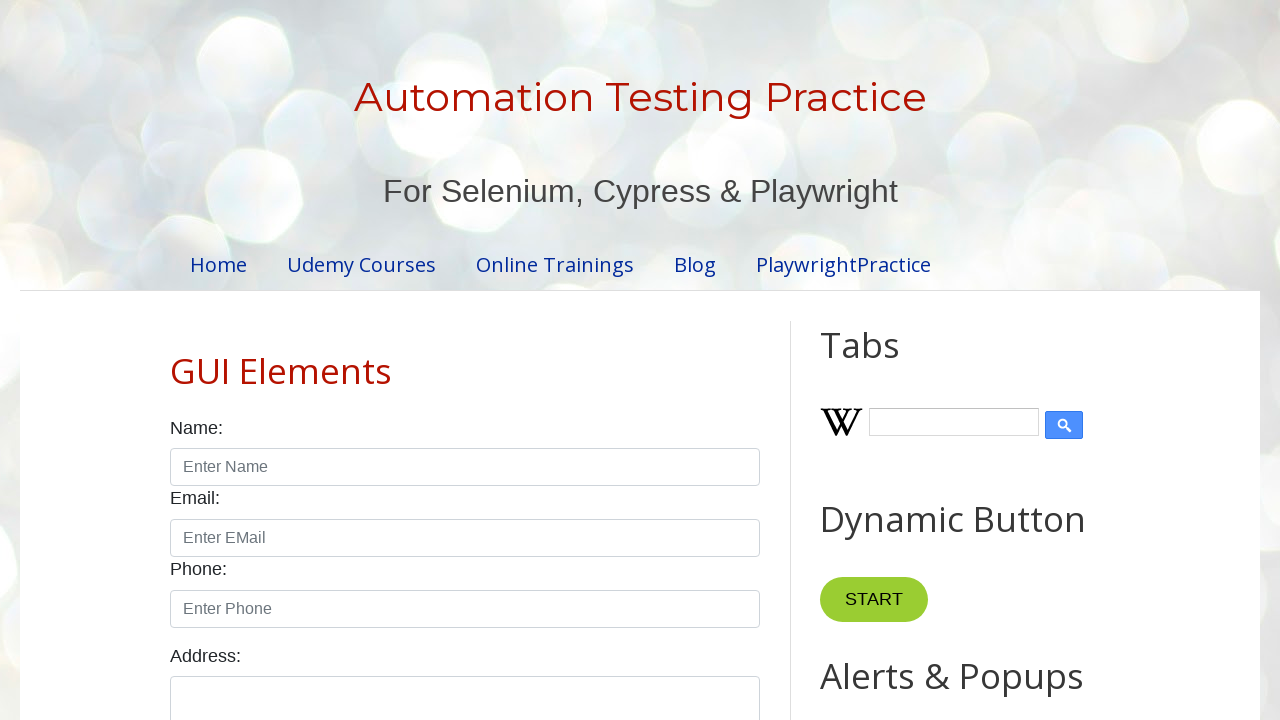

Waited for page to reach domcontentloaded state
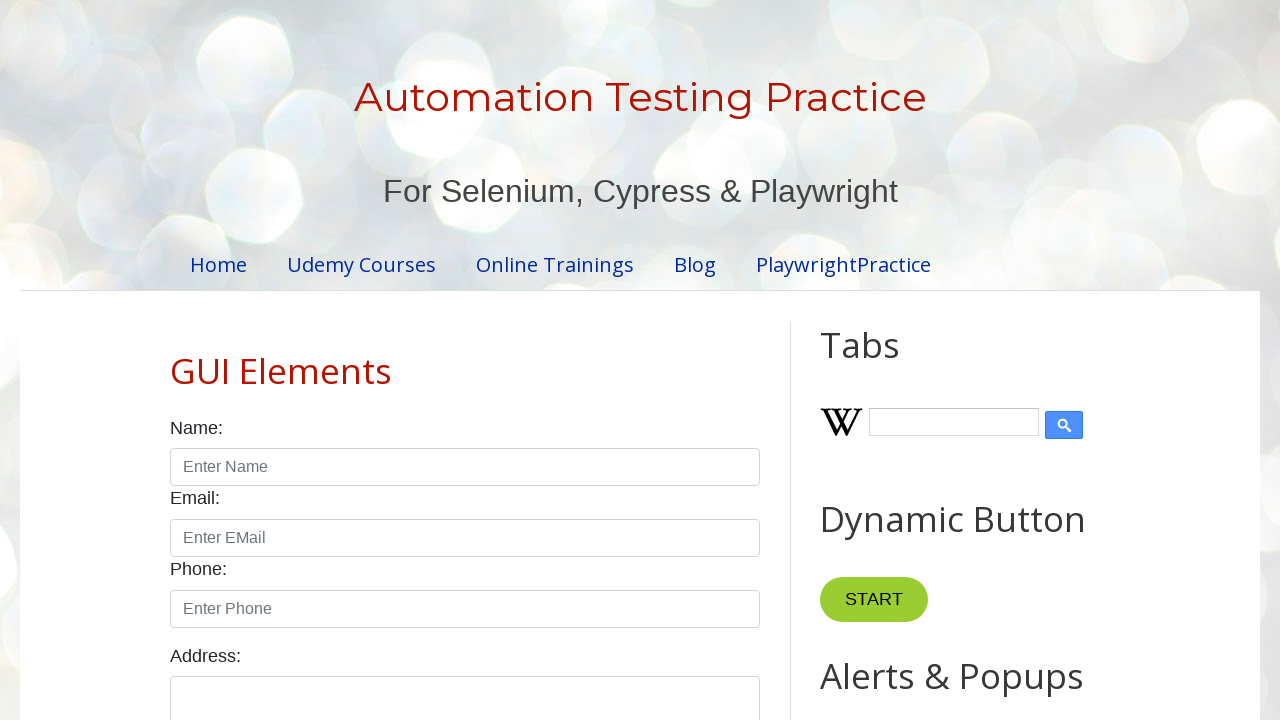

Set viewport size to 1920x1080 to maximize browser window
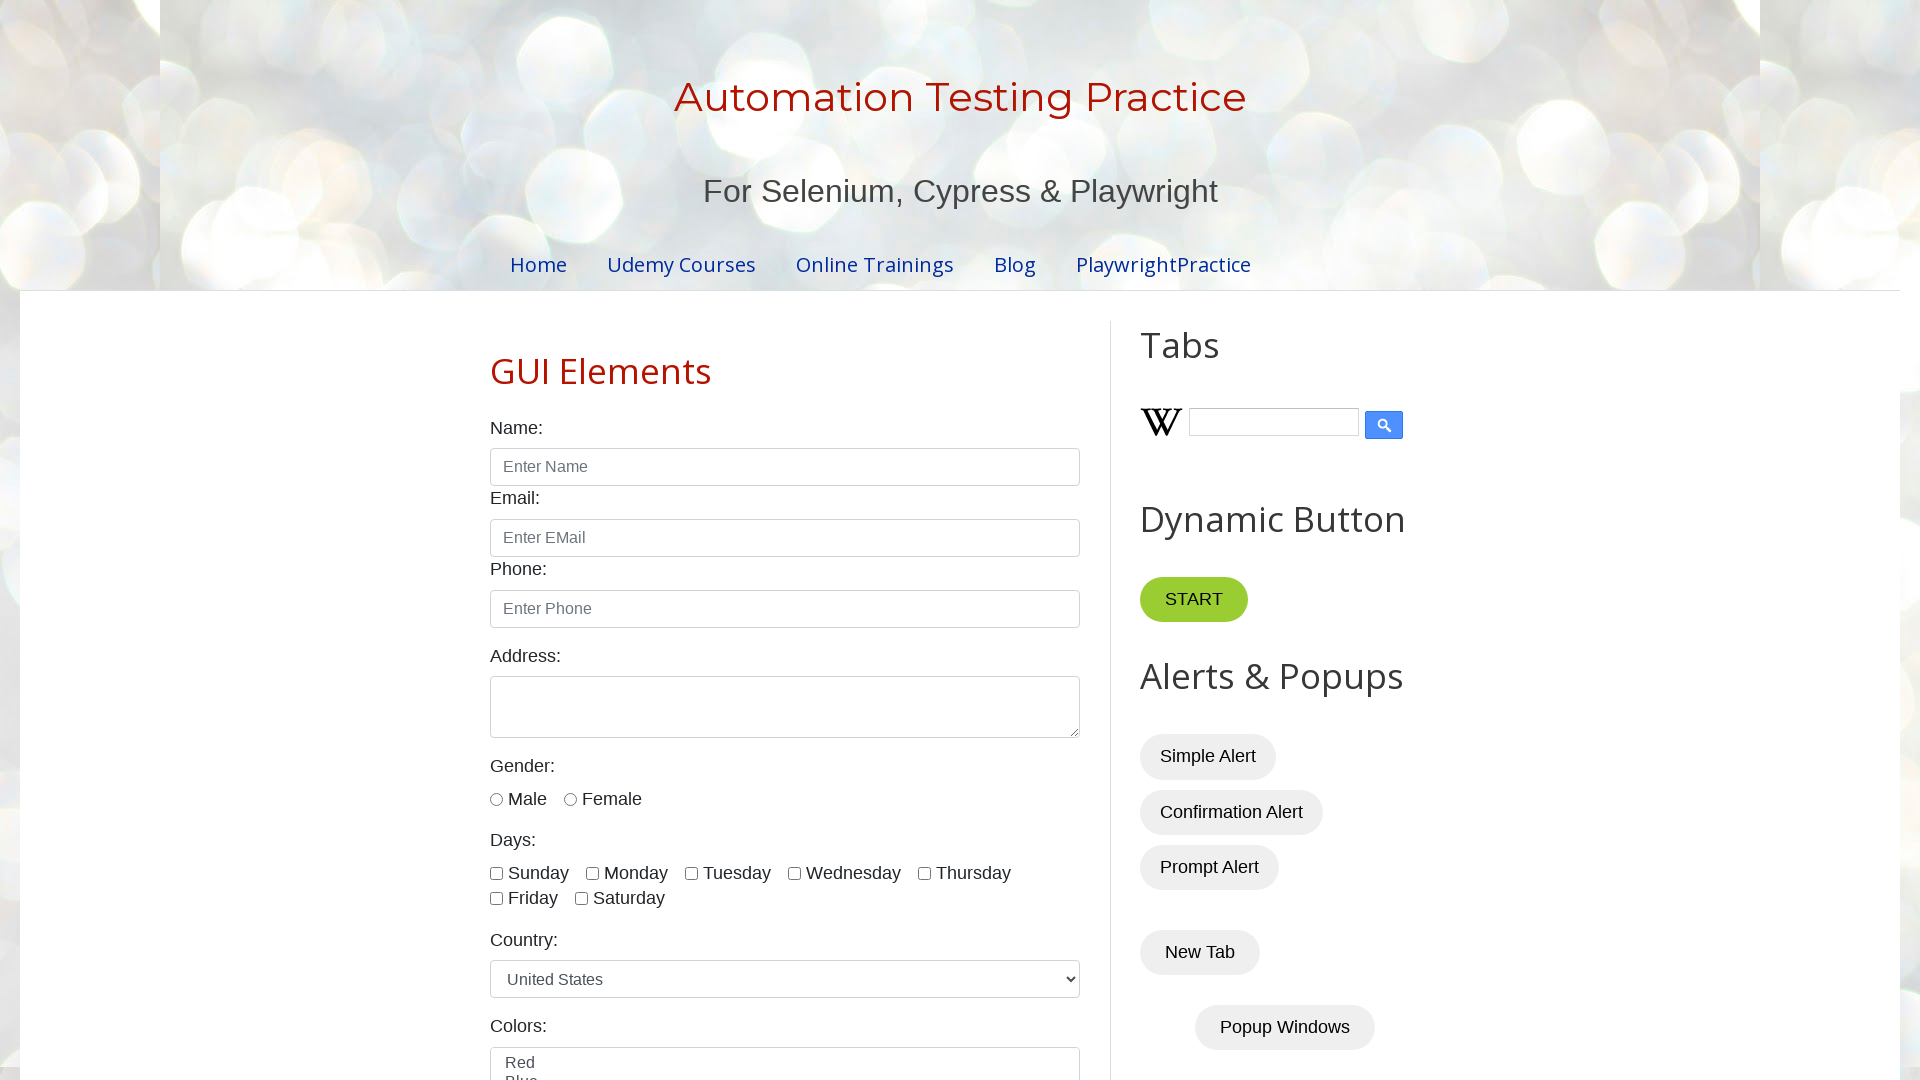

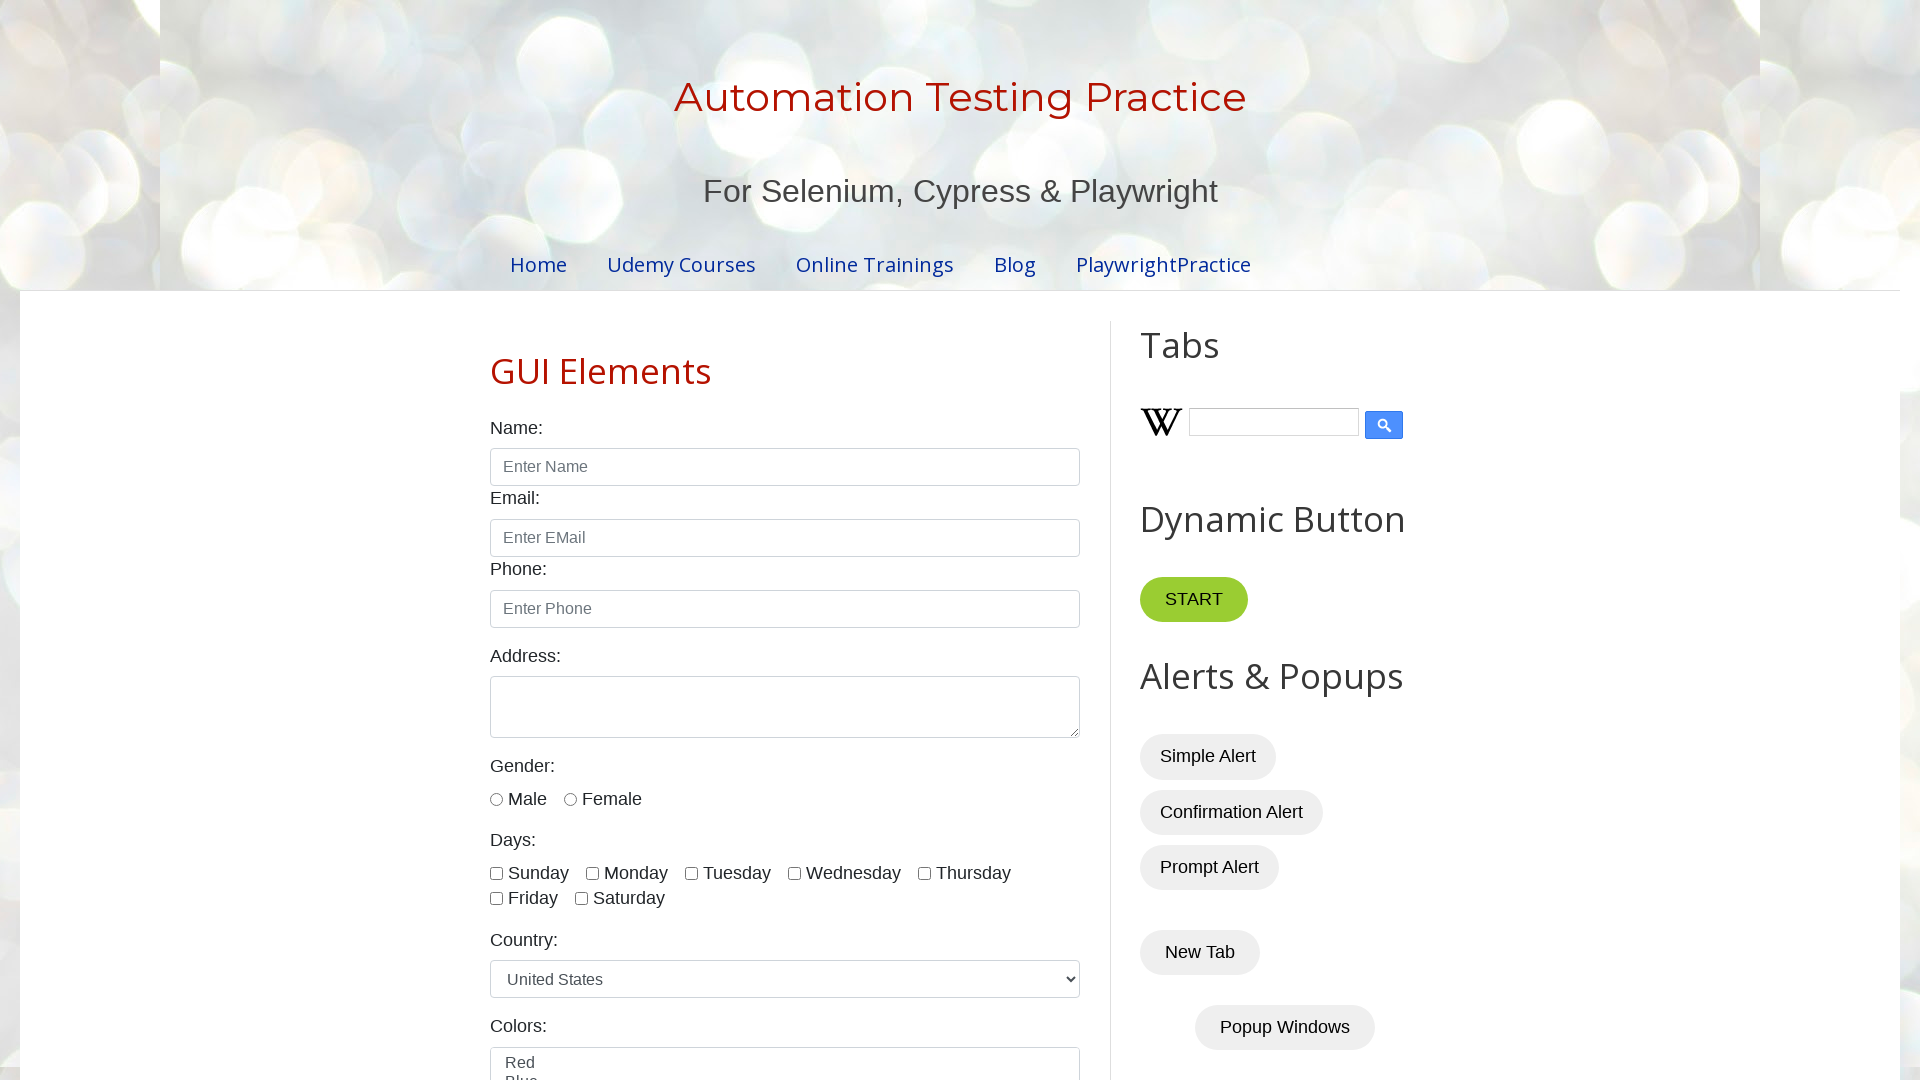